Tests that edits are cancelled when pressing Escape key

Starting URL: https://demo.playwright.dev/todomvc

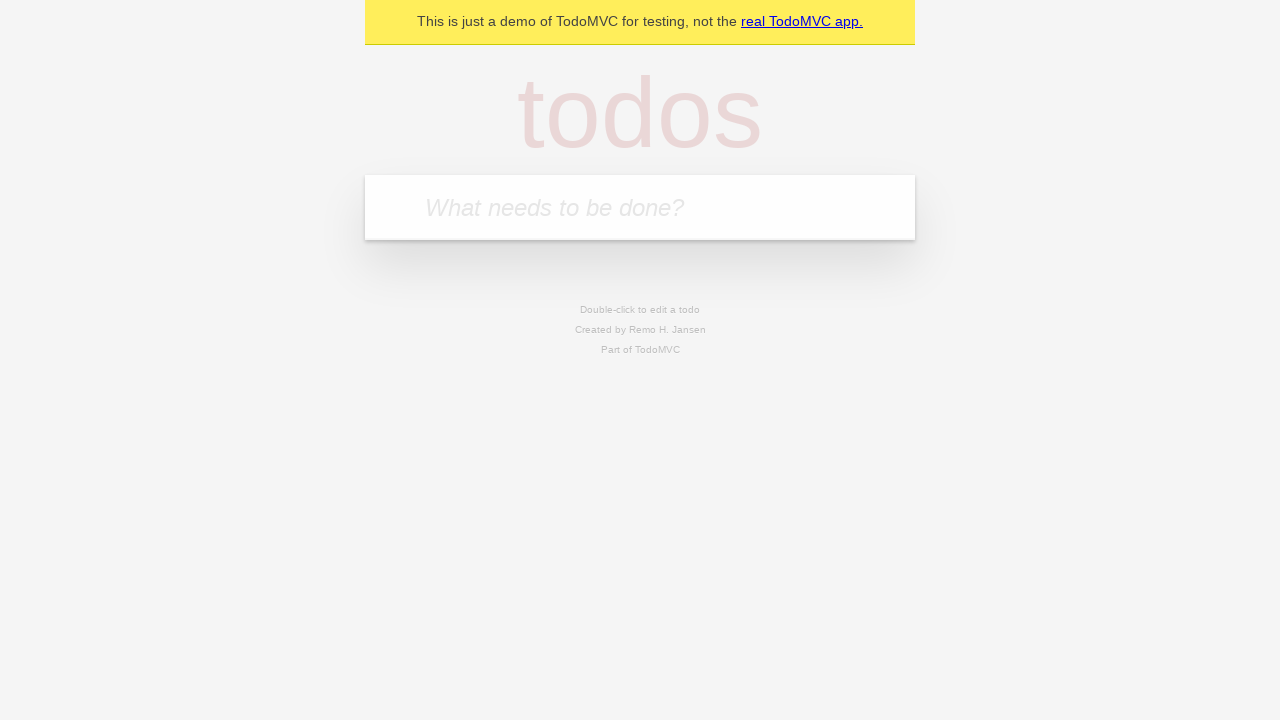

Filled new todo input with 'buy some cheese' on internal:attr=[placeholder="What needs to be done?"i]
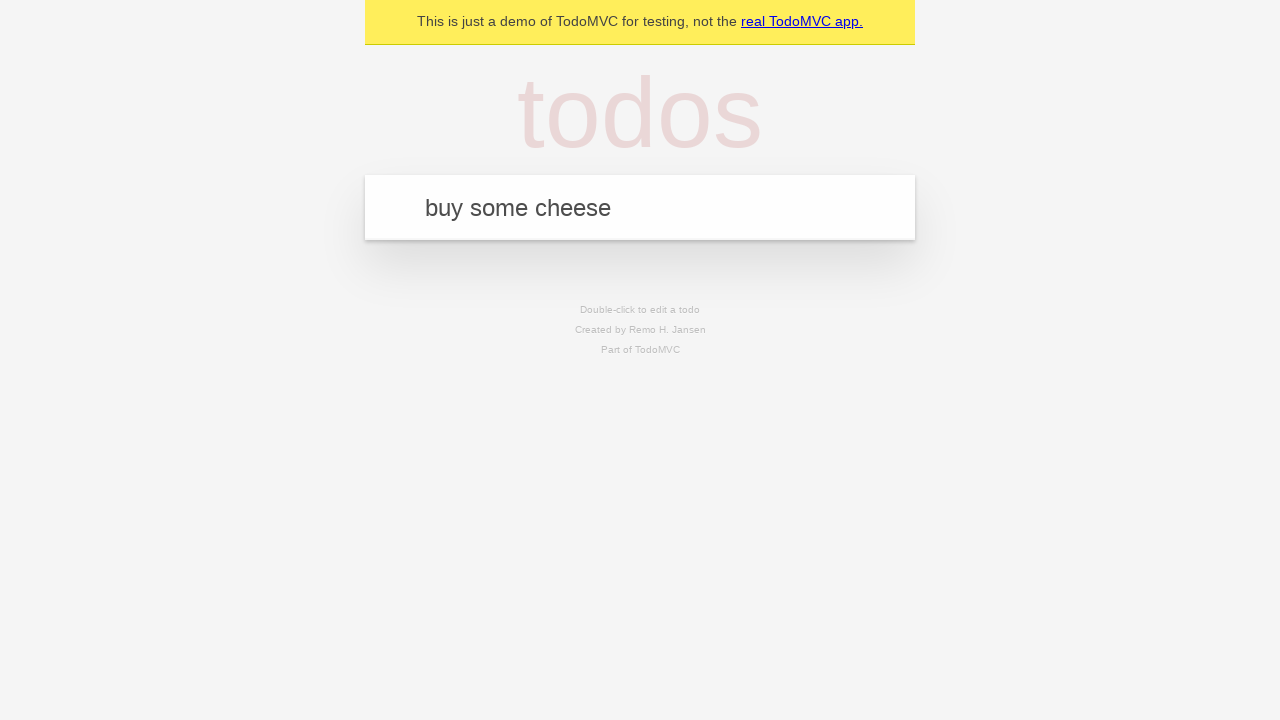

Pressed Enter to create todo 'buy some cheese' on internal:attr=[placeholder="What needs to be done?"i]
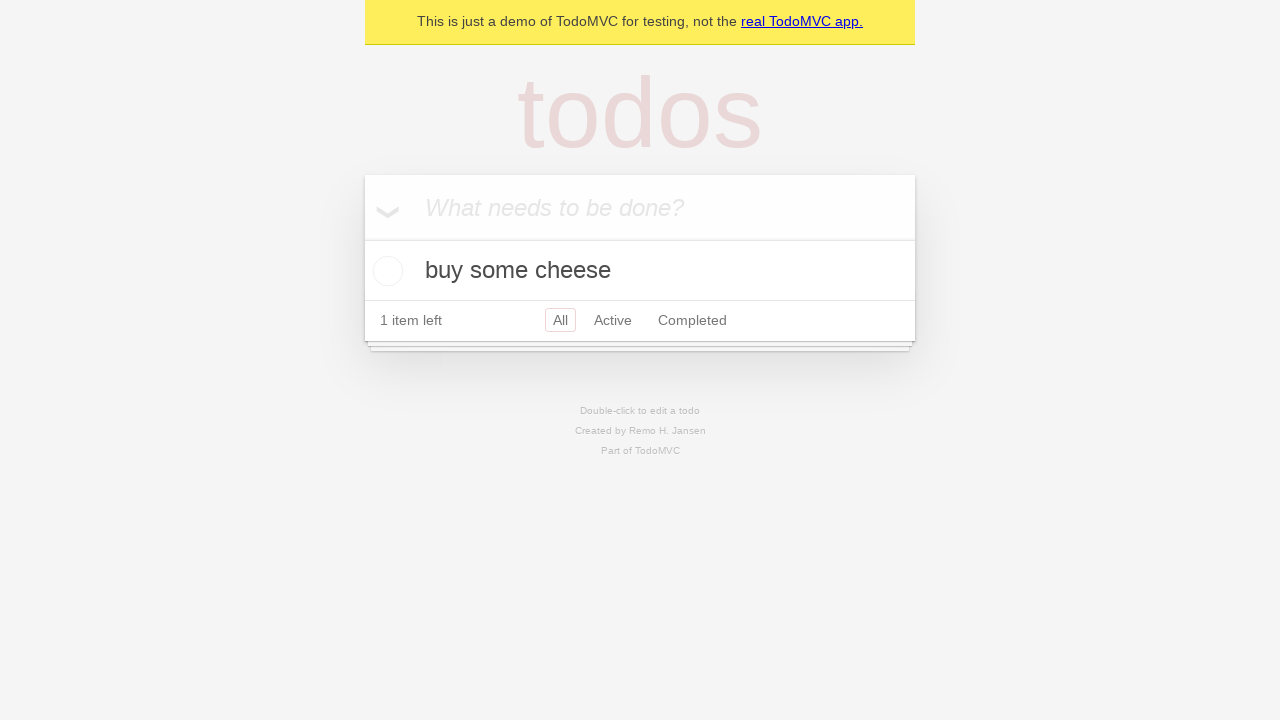

Filled new todo input with 'feed the cat' on internal:attr=[placeholder="What needs to be done?"i]
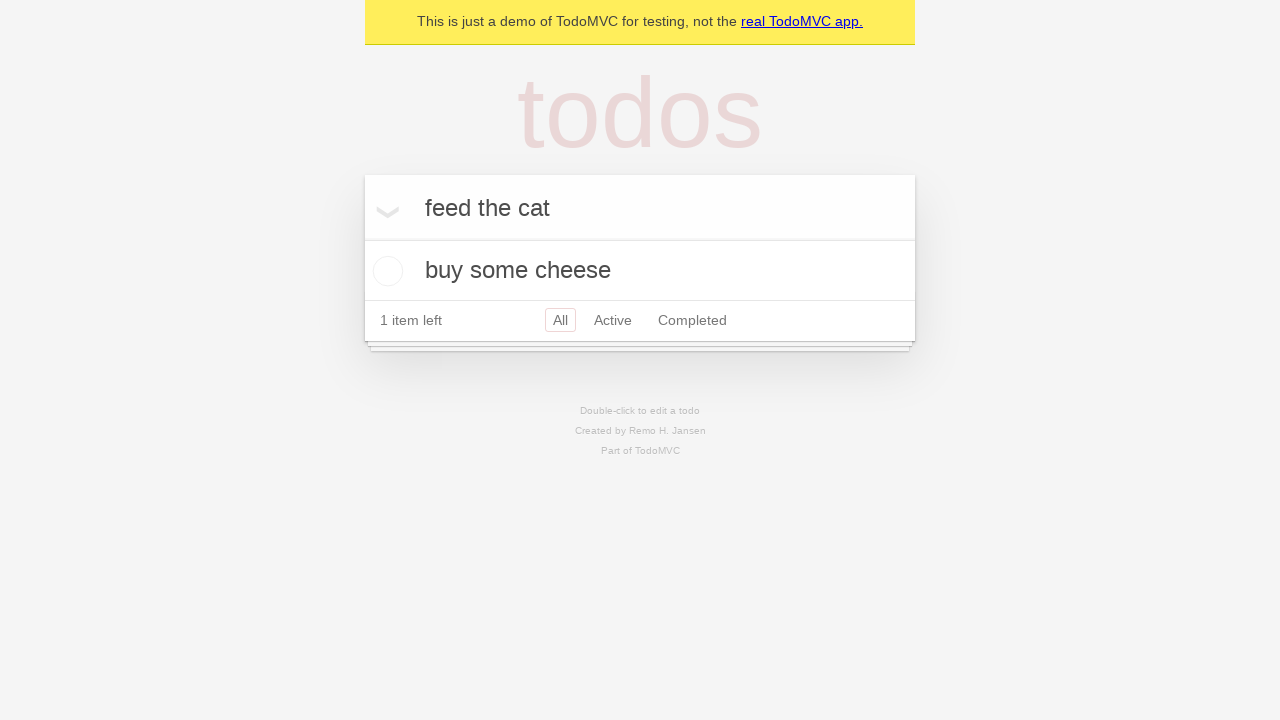

Pressed Enter to create todo 'feed the cat' on internal:attr=[placeholder="What needs to be done?"i]
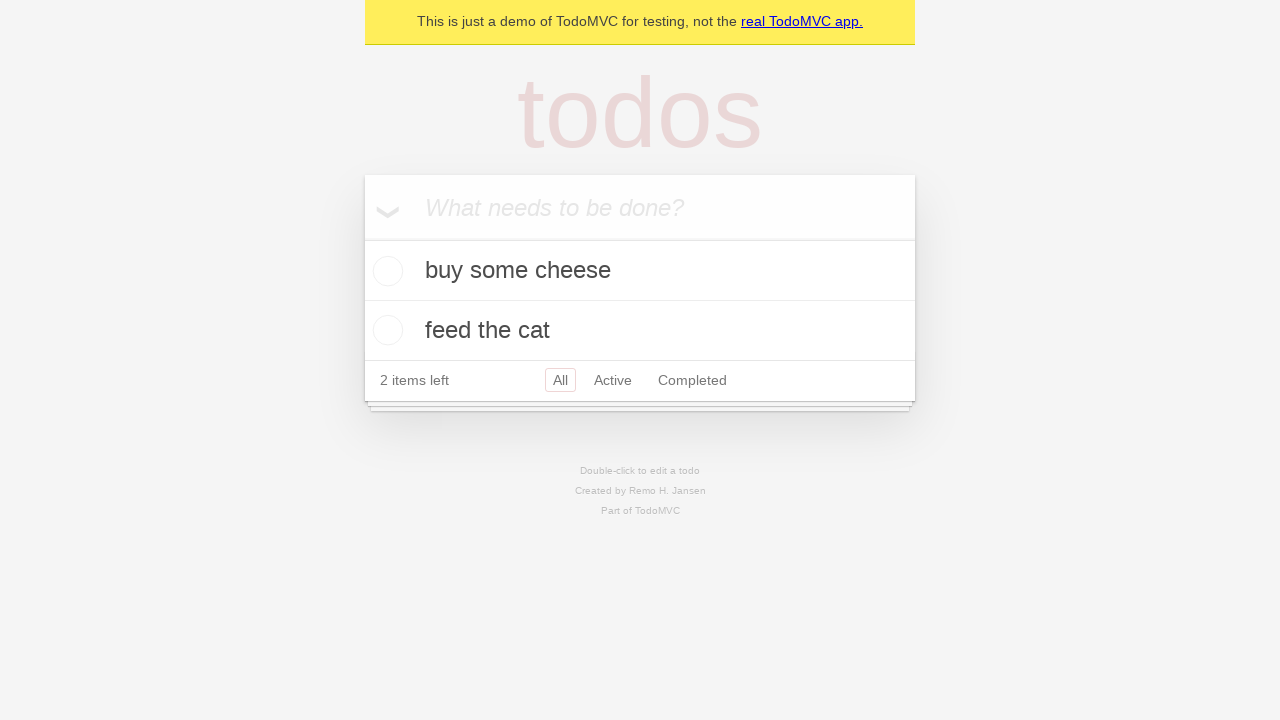

Filled new todo input with 'book a doctors appointment' on internal:attr=[placeholder="What needs to be done?"i]
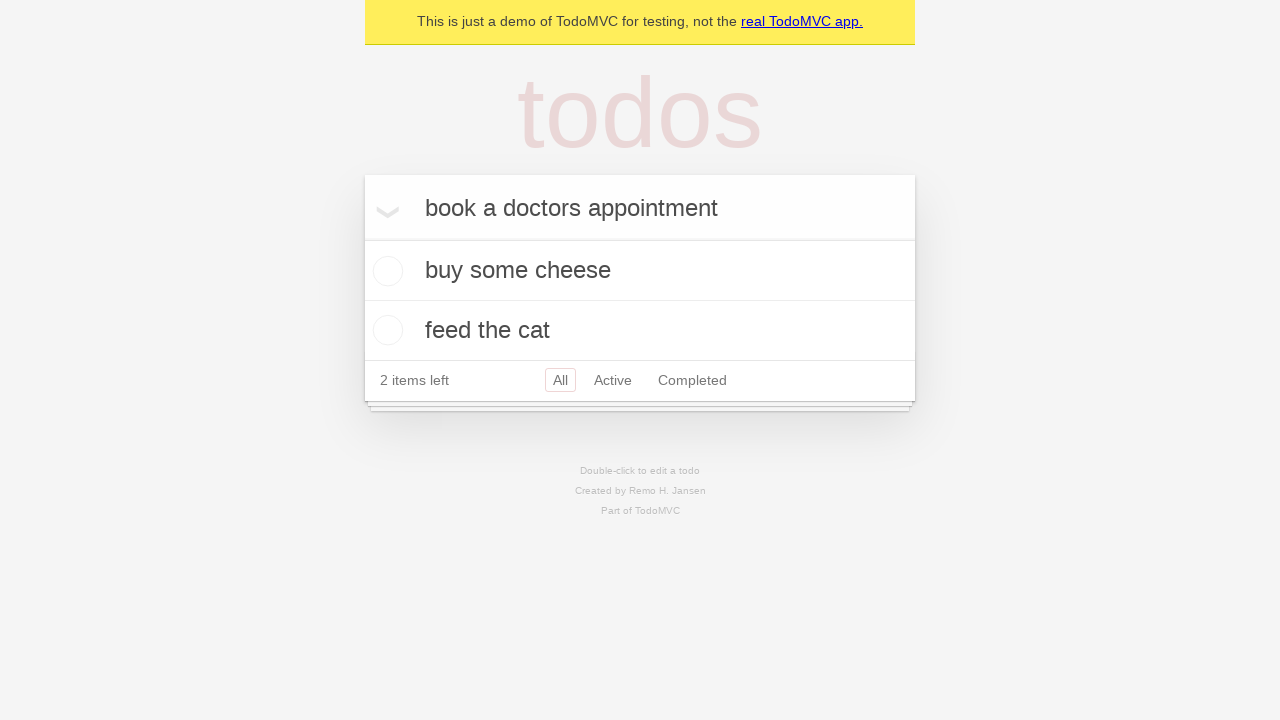

Pressed Enter to create todo 'book a doctors appointment' on internal:attr=[placeholder="What needs to be done?"i]
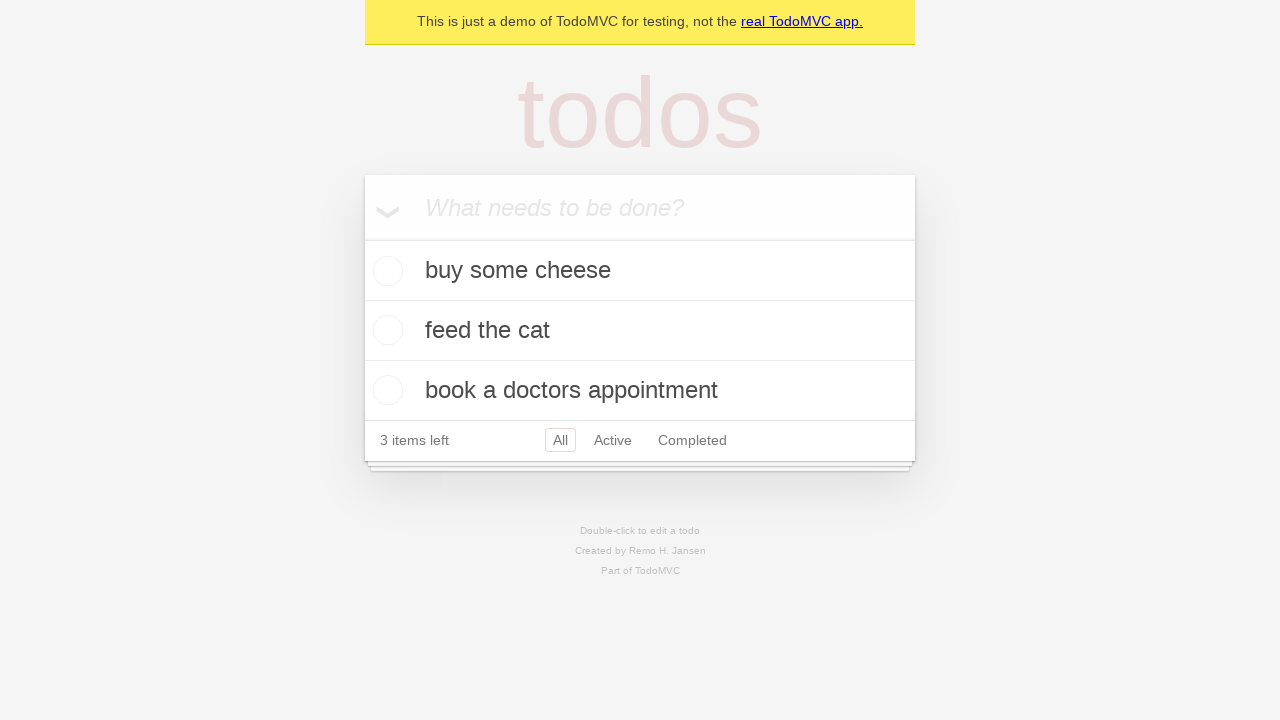

Double-clicked second todo item to enter edit mode at (640, 331) on internal:testid=[data-testid="todo-item"s] >> nth=1
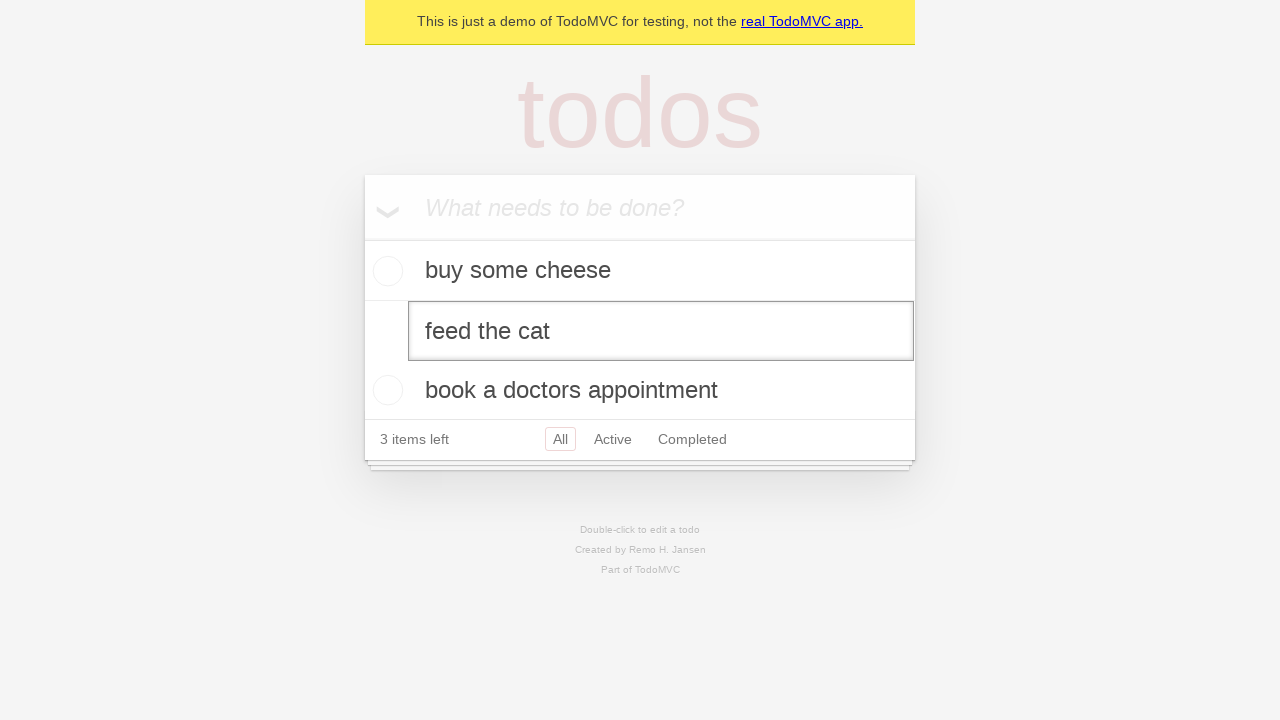

Filled edit input with 'buy some sausages' on internal:testid=[data-testid="todo-item"s] >> nth=1 >> internal:role=textbox[nam
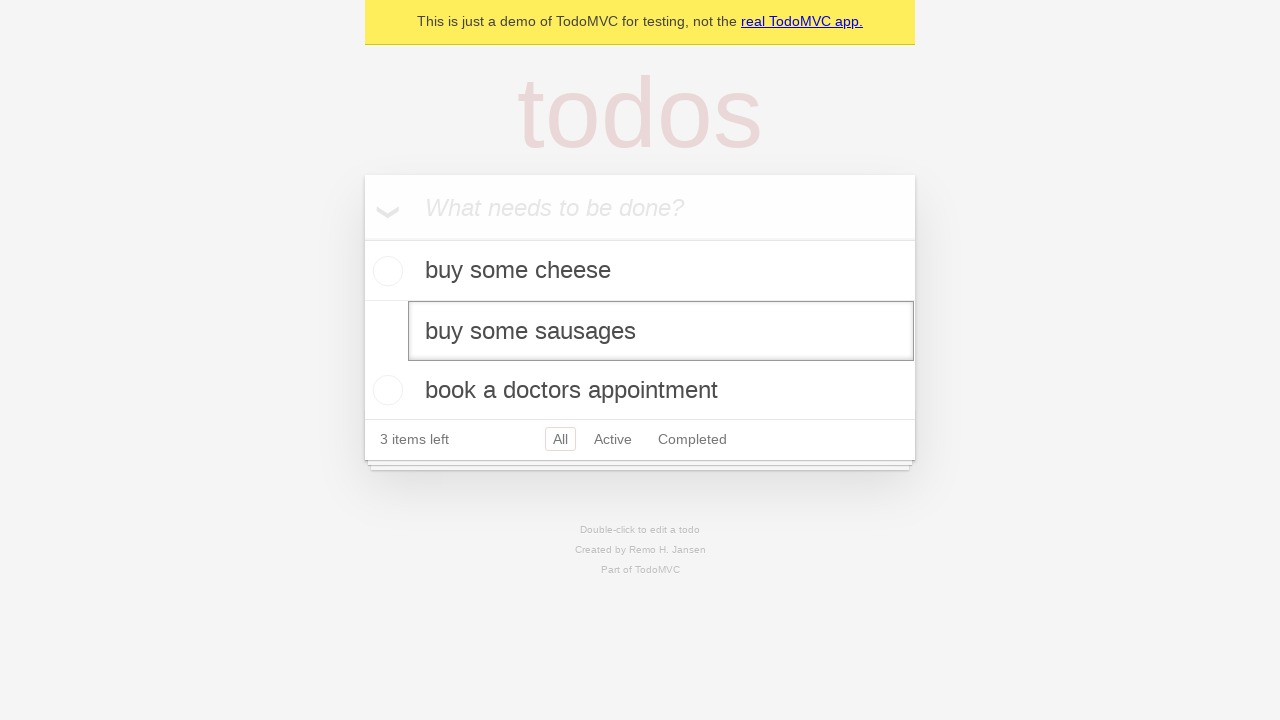

Pressed Escape key to cancel edit on internal:testid=[data-testid="todo-item"s] >> nth=1 >> internal:role=textbox[nam
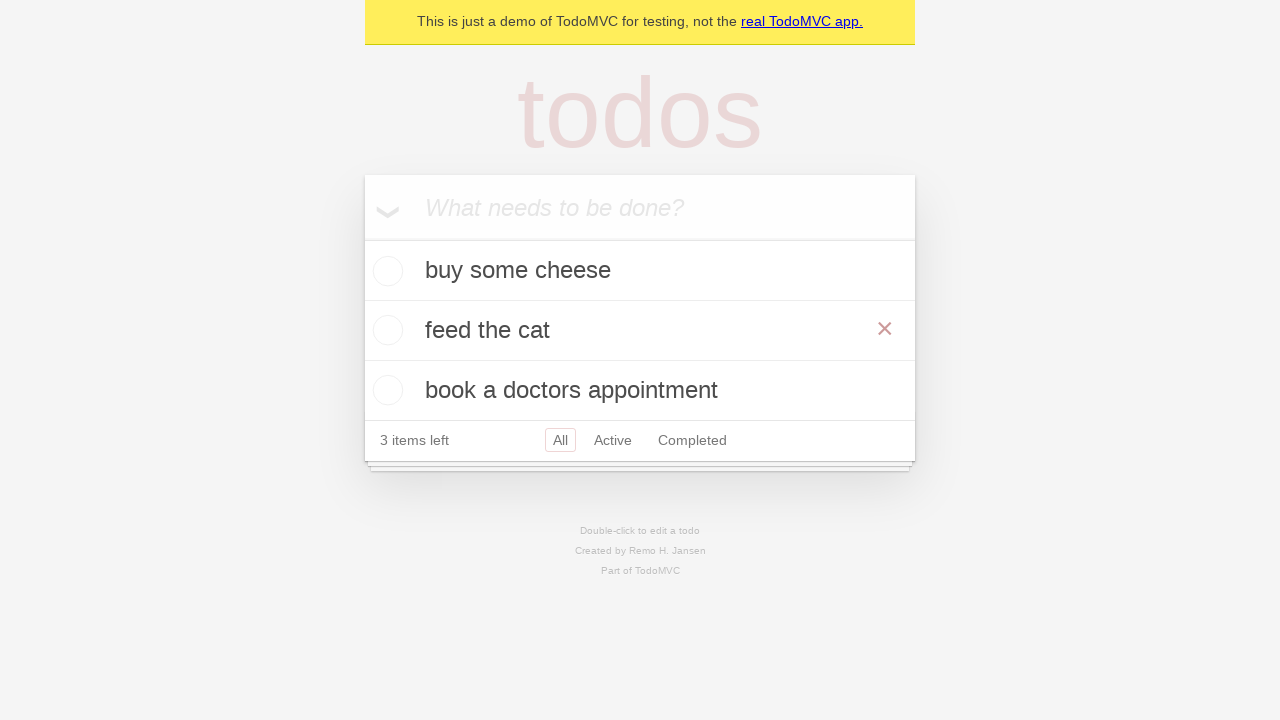

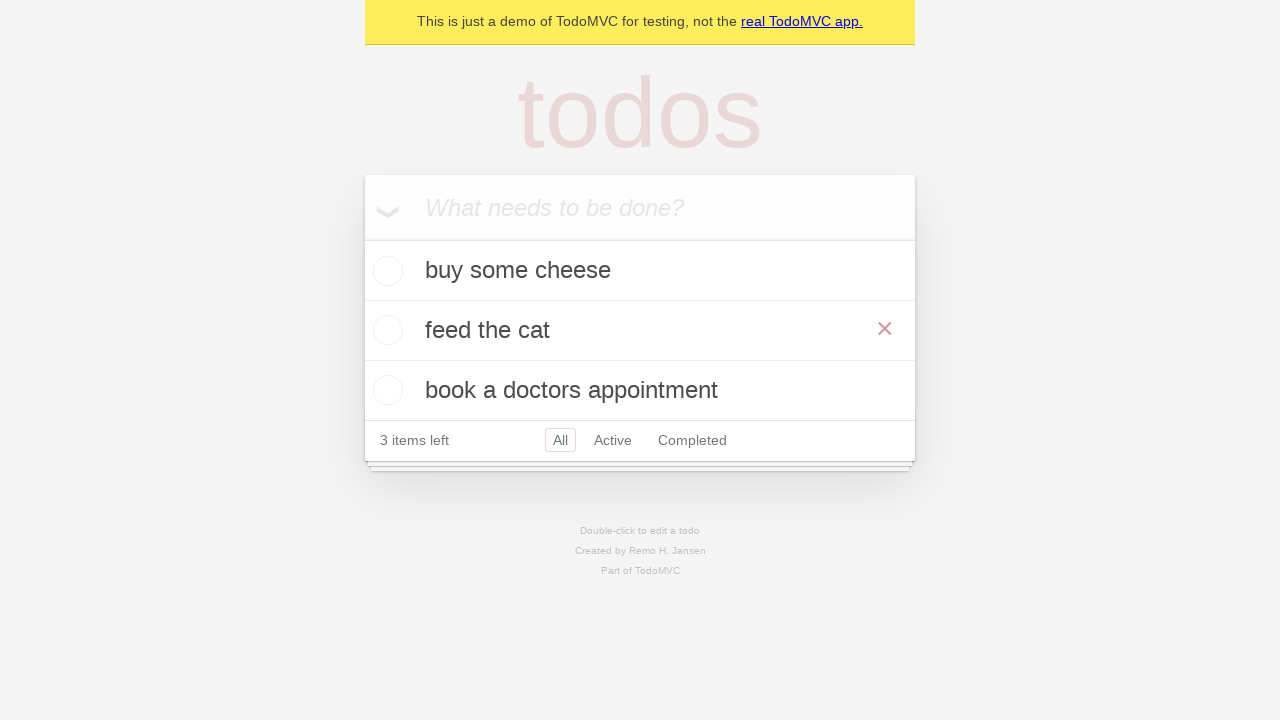